Tests the ss.com classifieds website by navigating to the dogs section, applying filters for location (Riga) and minimum age, clicking search, and verifying the filter value persists.

Starting URL: https://www.ss.com/

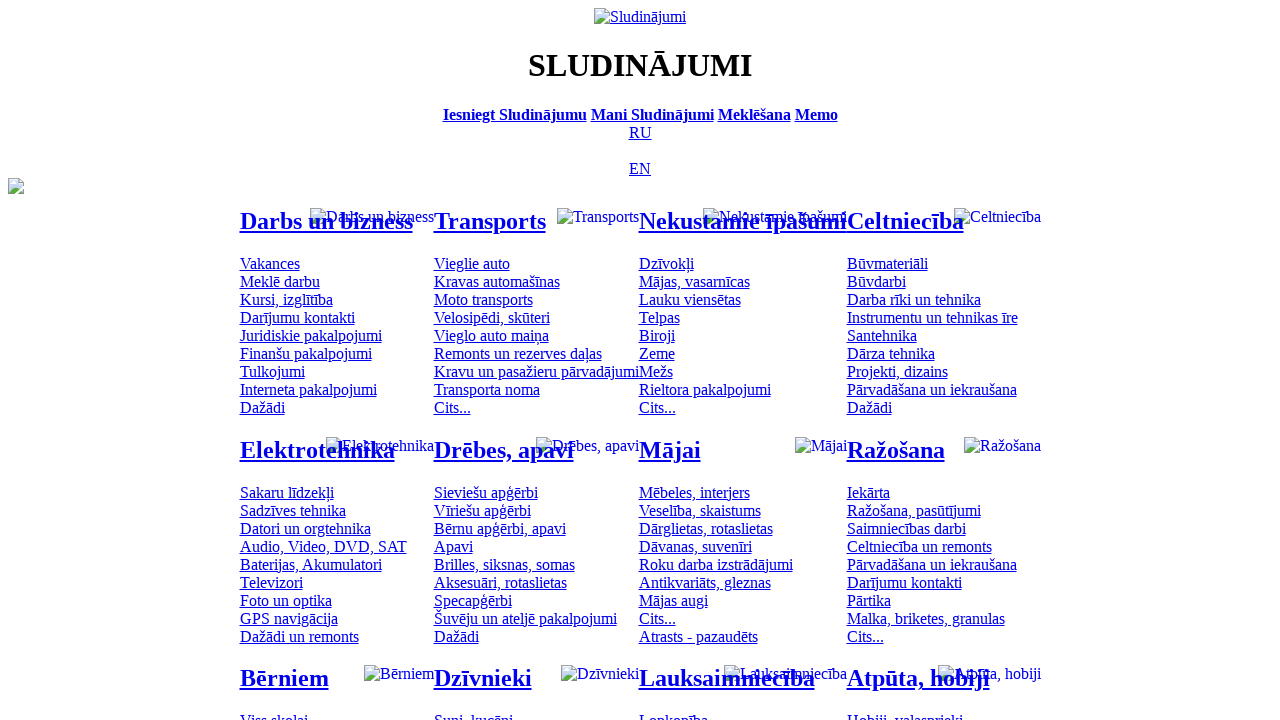

Clicked on 'suni un kuceni' (dogs) menu item at (473, 712) on #mtd_300
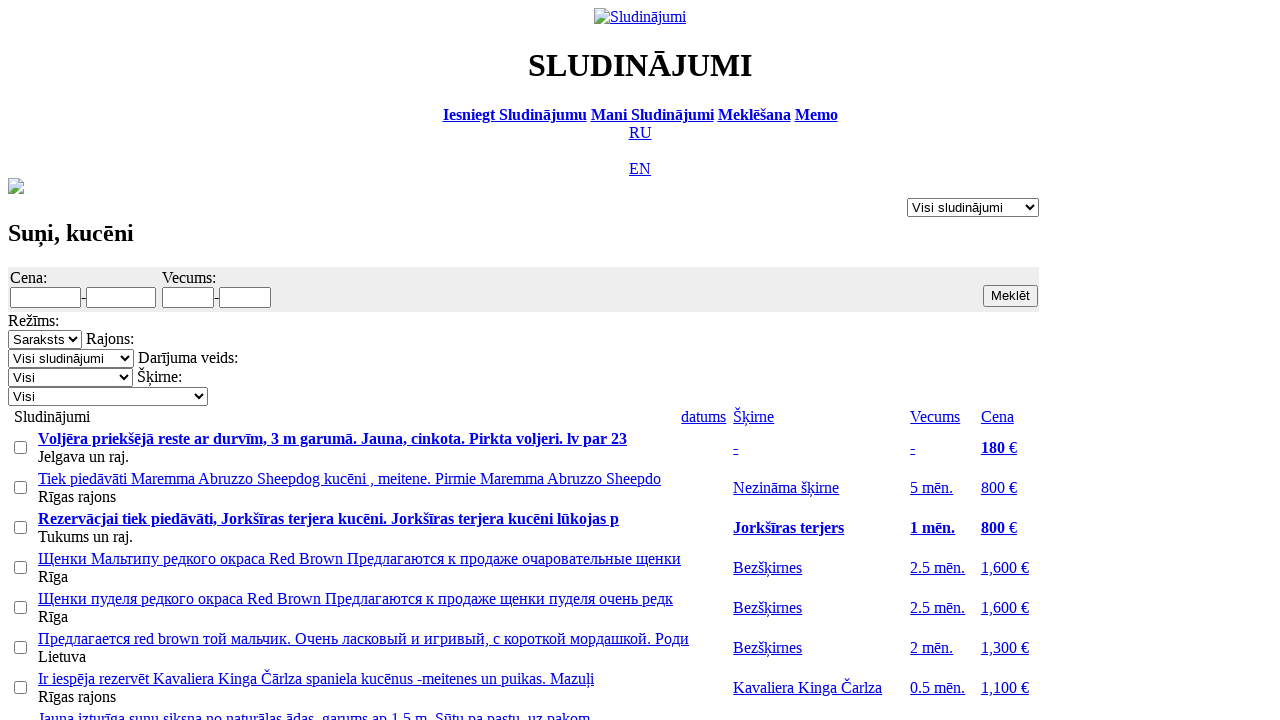

Navigated to dogs section at https://www.ss.com/lv/animals/dogs/
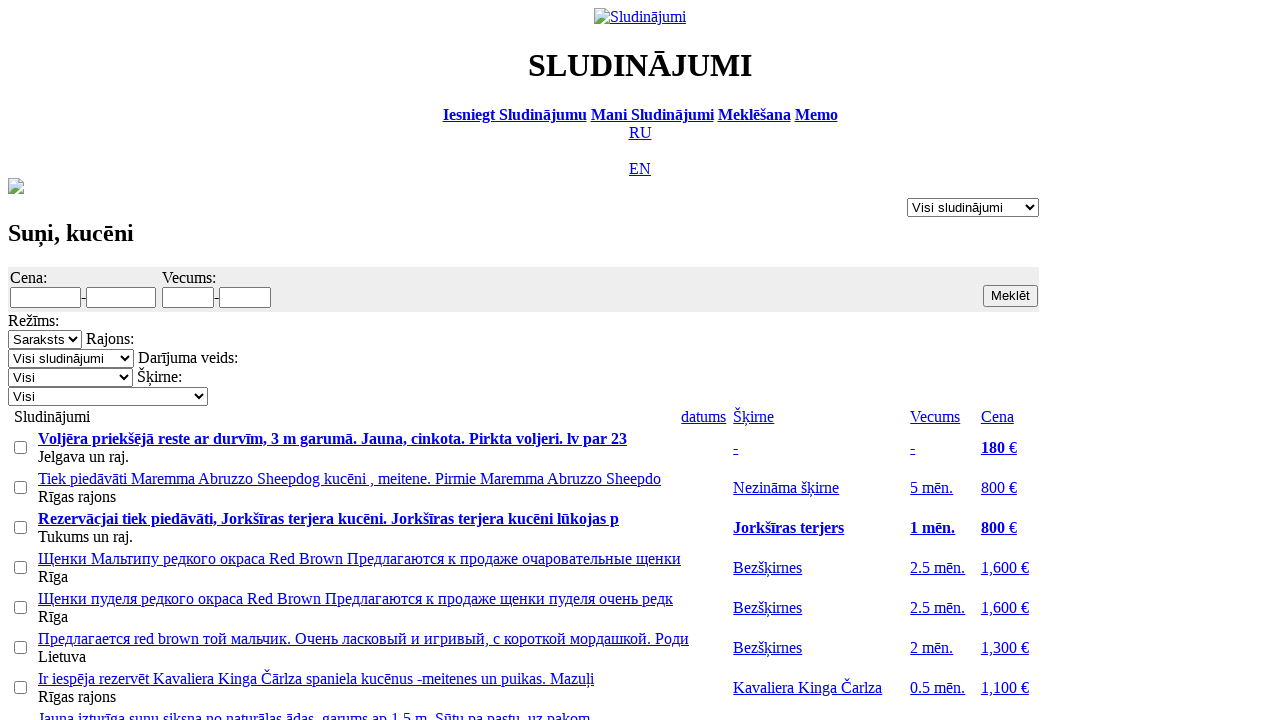

Selected 'Riga' location from the second filter dropdown on .filter_sel >> nth=1
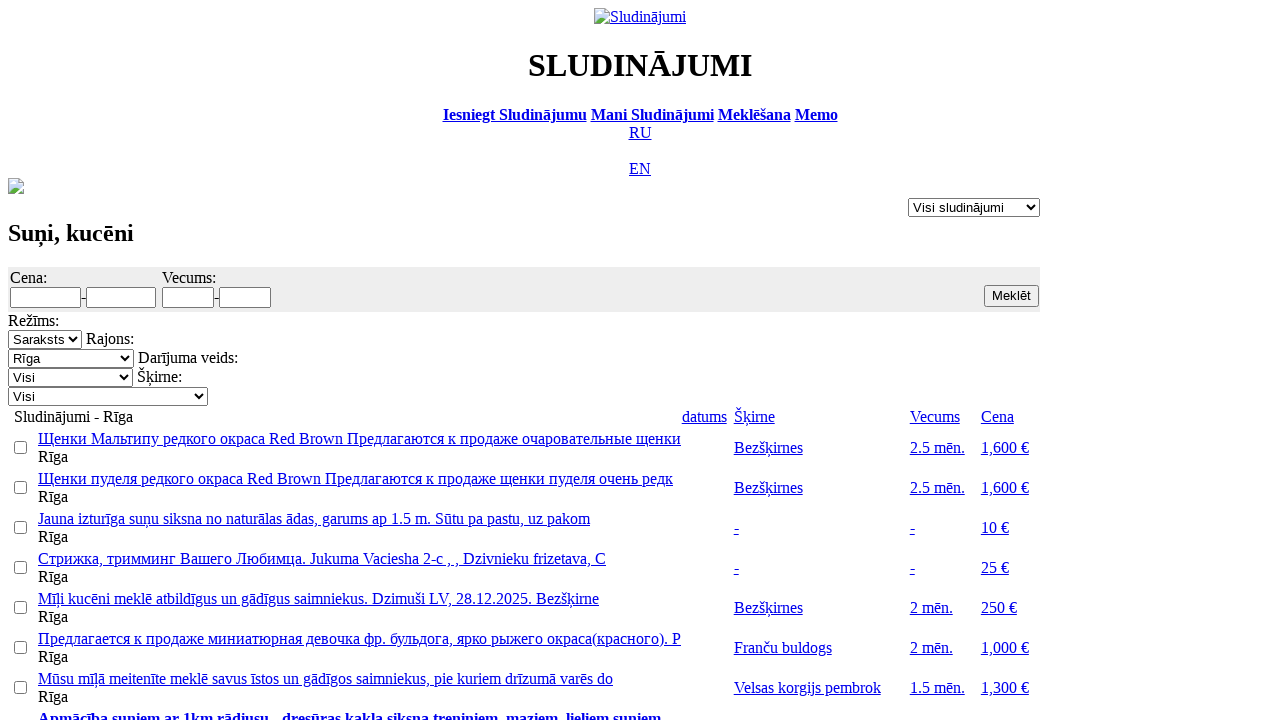

Entered minimum age value of 1 on #f_o_1276_min
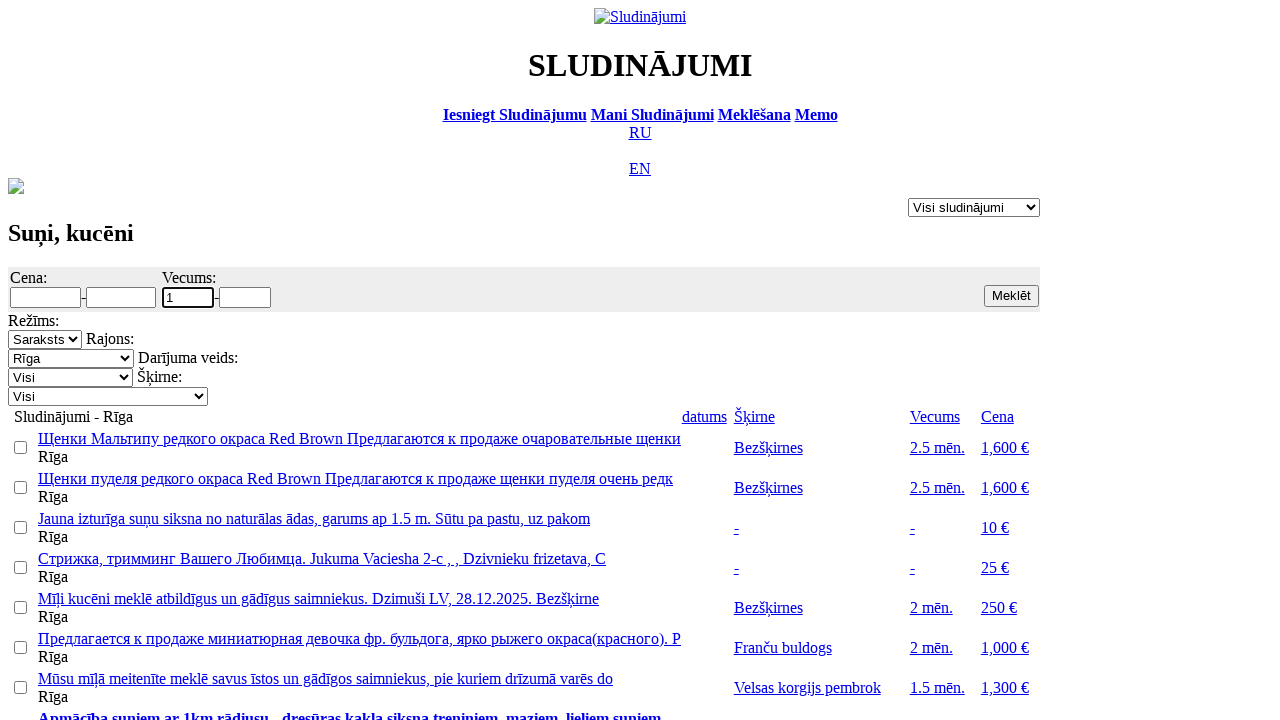

Clicked the search button to apply filters at (1011, 296) on input.b.s12
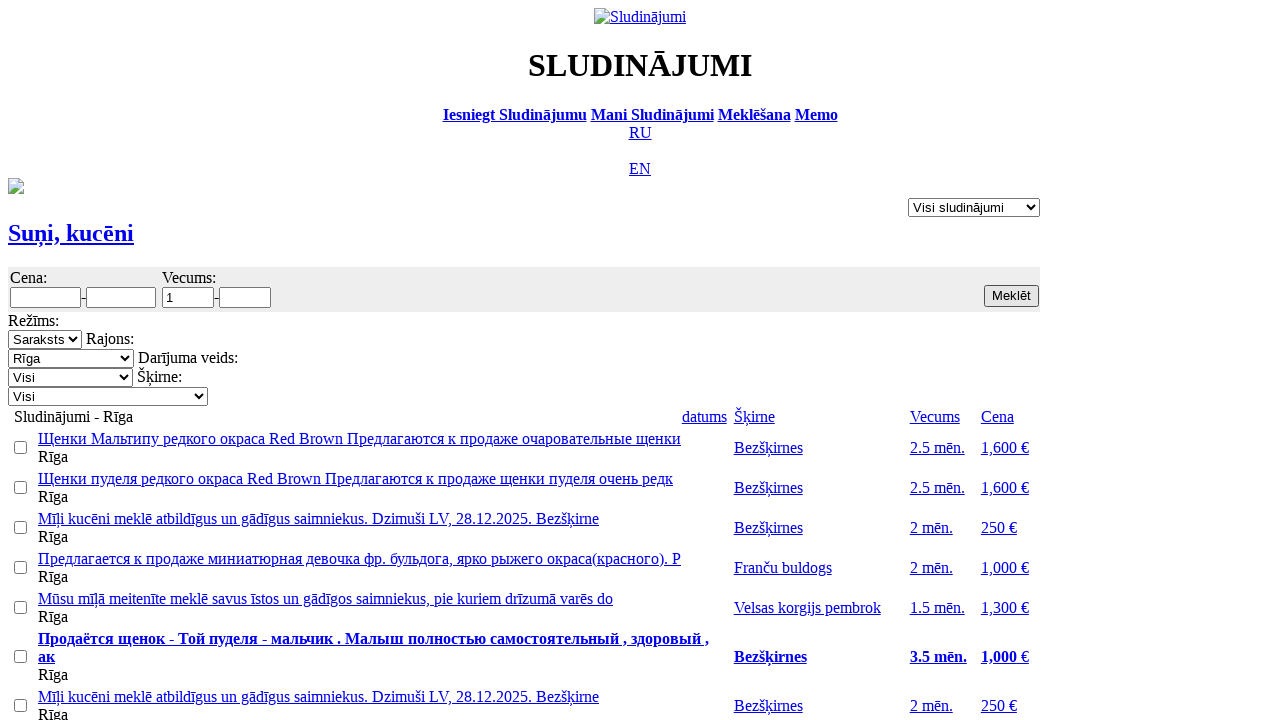

Verified that search results loaded and age filter element is present
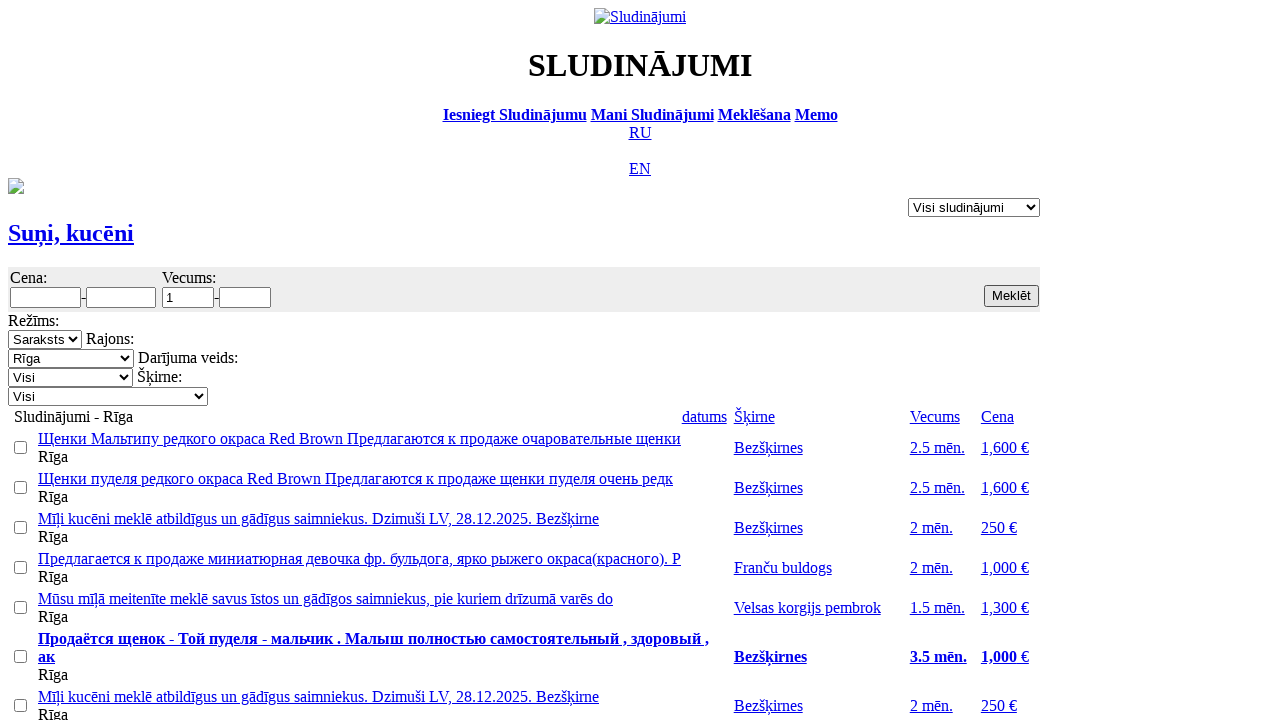

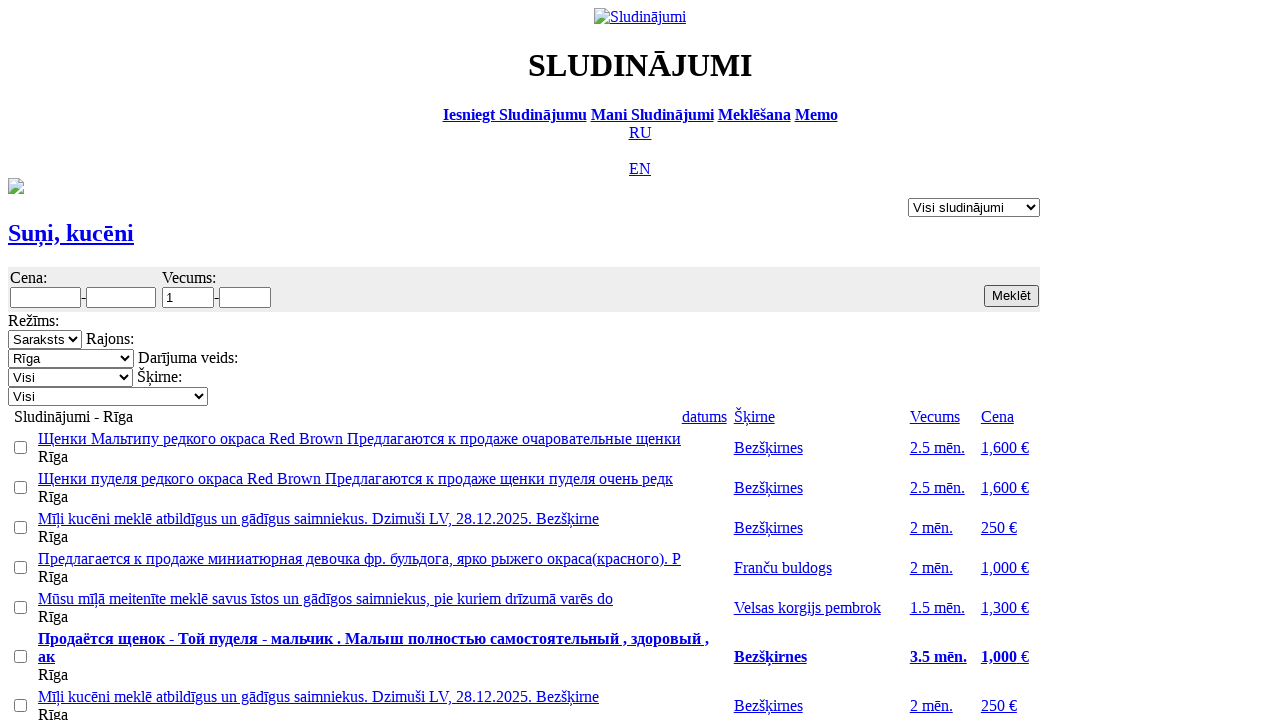